Navigates to Rahul Shetty Academy website and verifies the page loads successfully

Starting URL: https://rahulshettyacademy.com

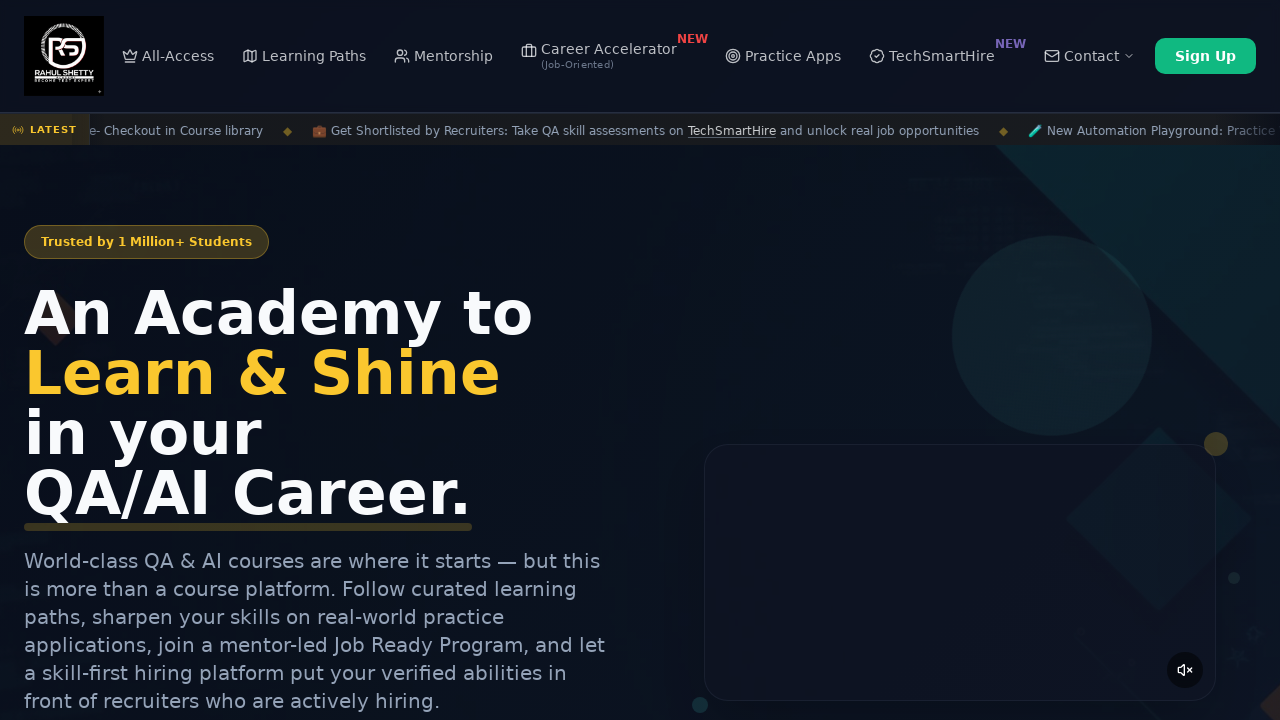

Navigated to https://rahulshettyacademy.com and waited for page to load completely
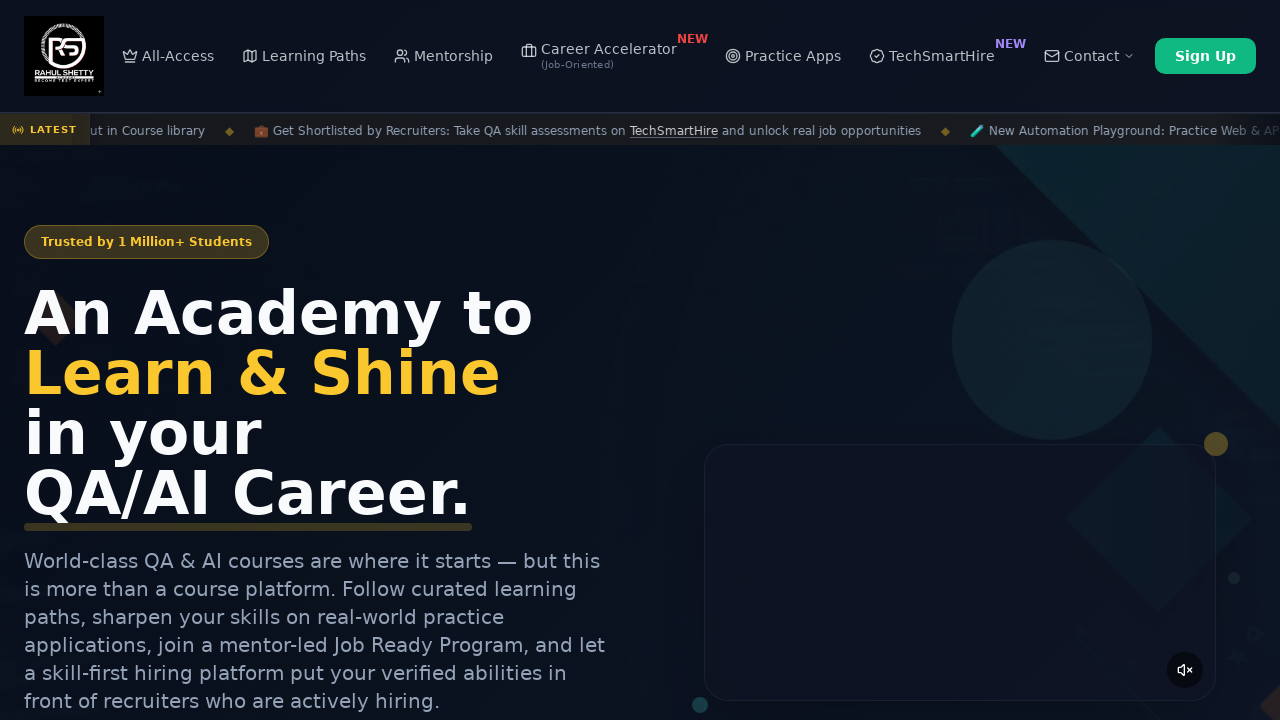

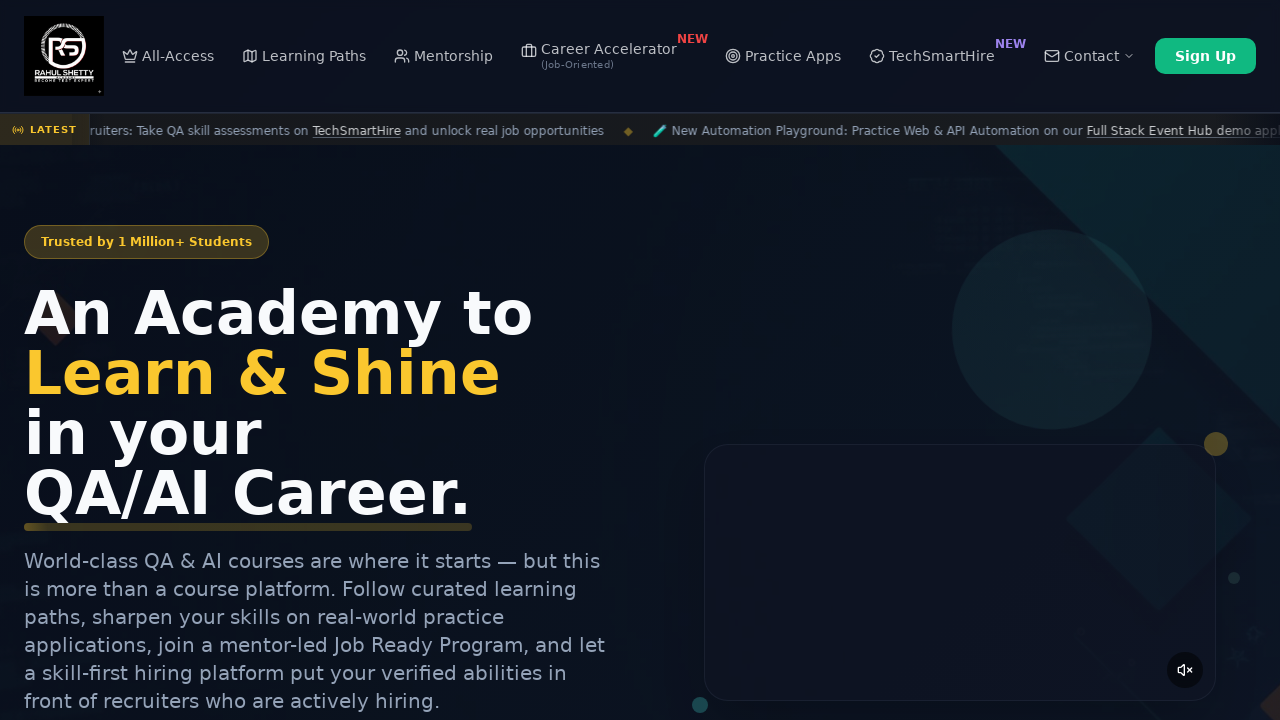